Tests login error handling by attempting to log in with incorrect email and password credentials and verifying that an appropriate error message is displayed

Starting URL: https://www.automationexercise.com

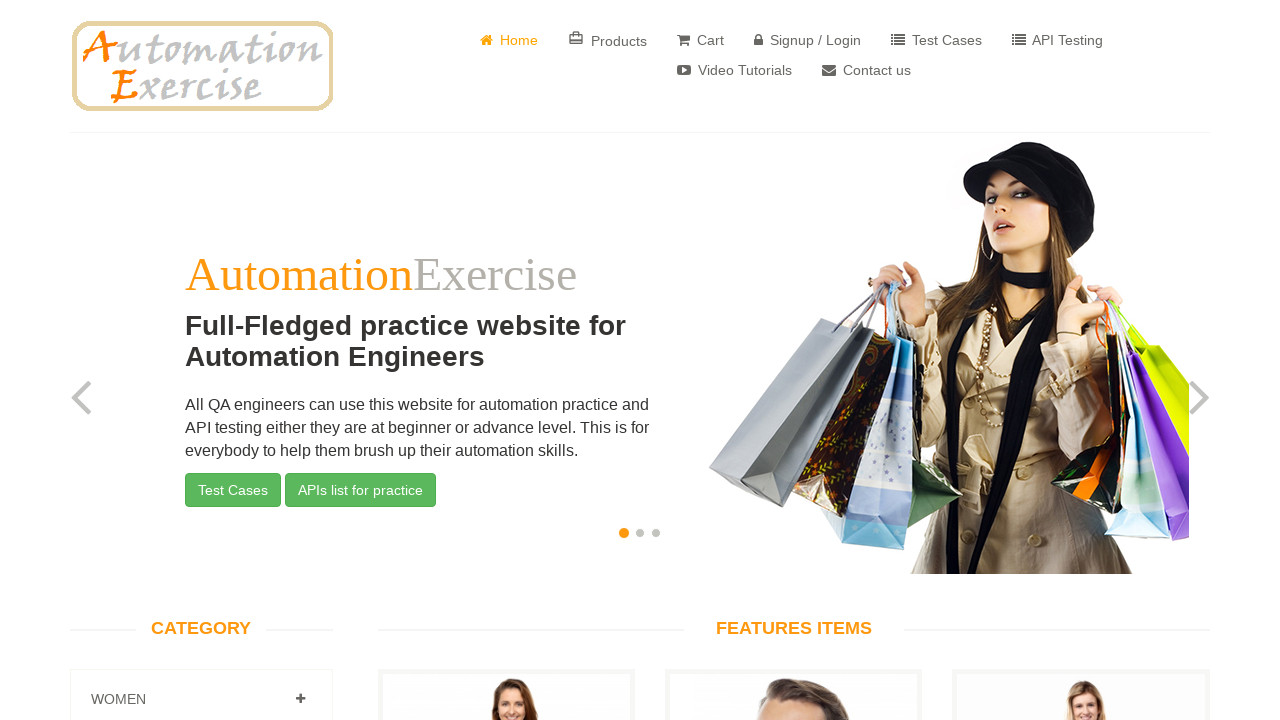

Navigated to AutomationExercise homepage
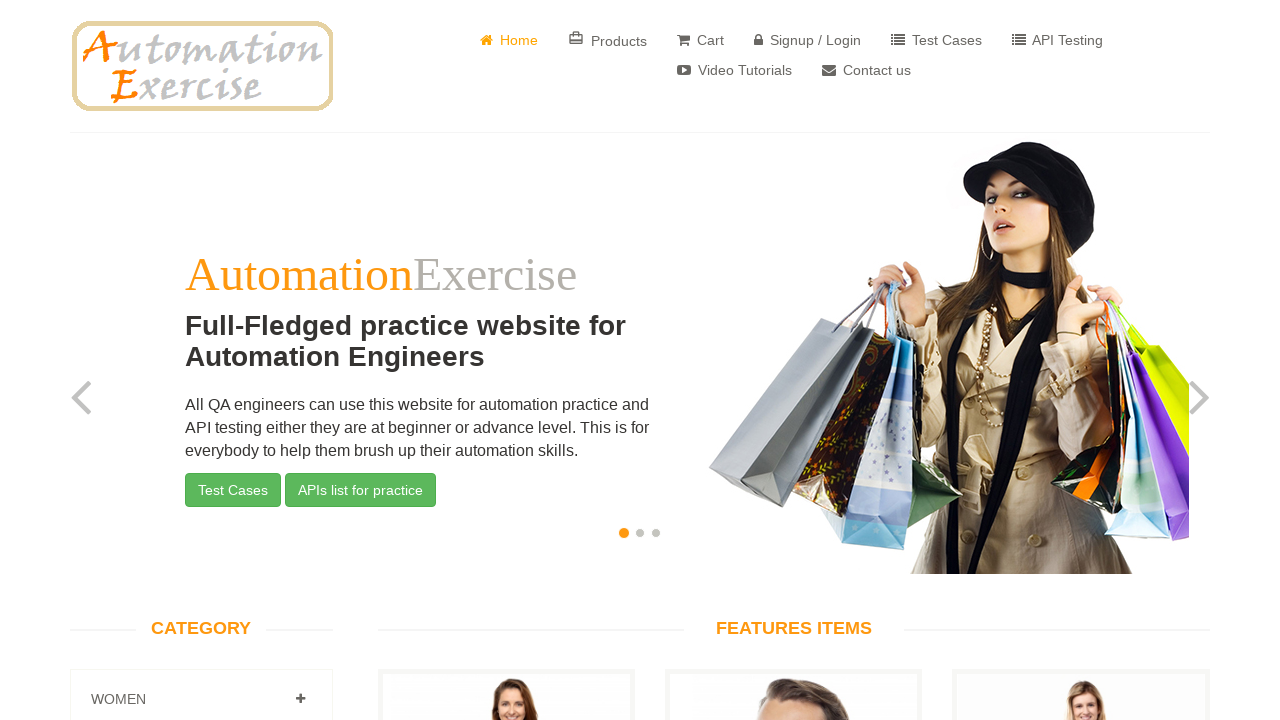

Clicked 'Signup / Login' button at (808, 40) on a[href='/login']
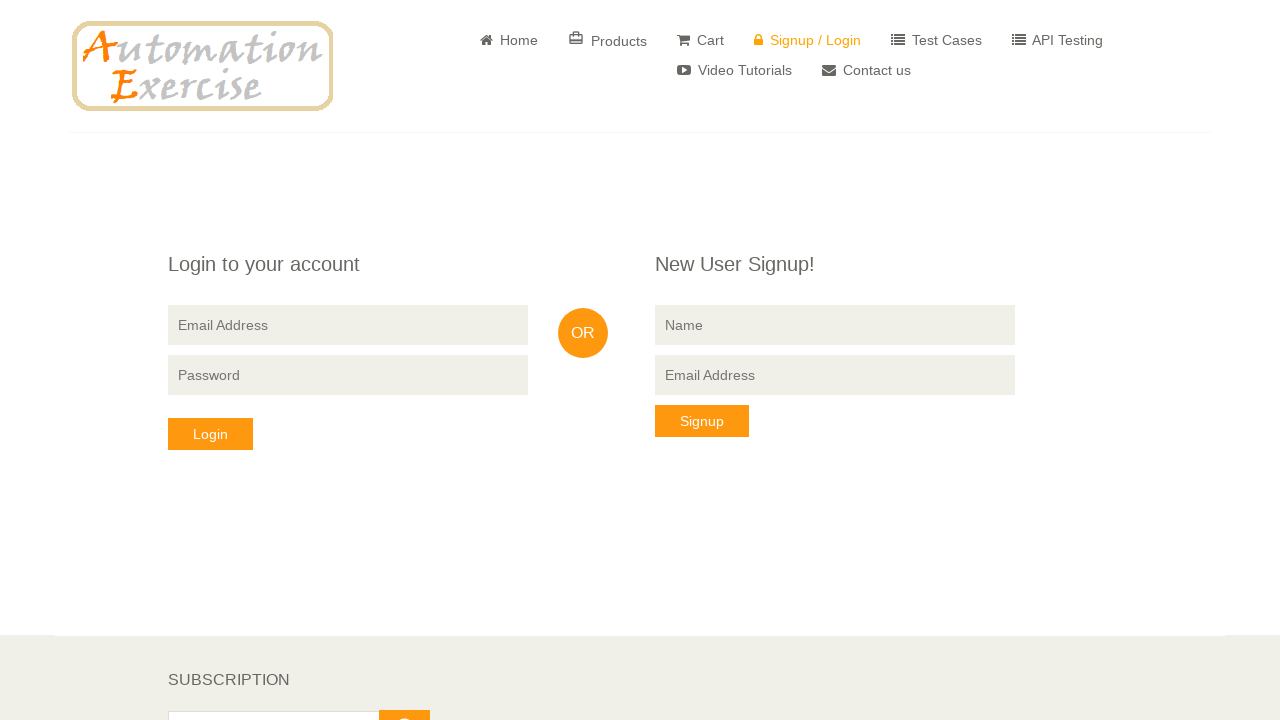

Login form loaded and 'Login to your account' heading is visible
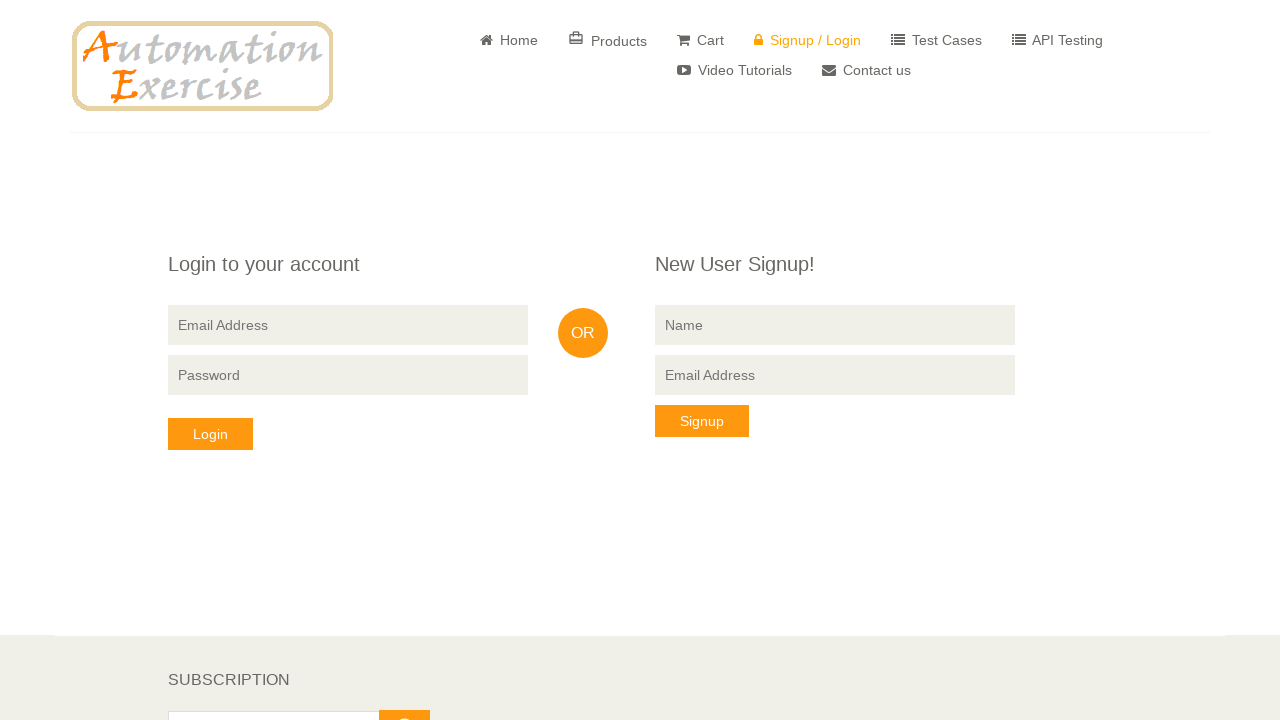

Entered incorrect email address 'fakeuser847@nonexistent.com' on input[data-qa='login-email']
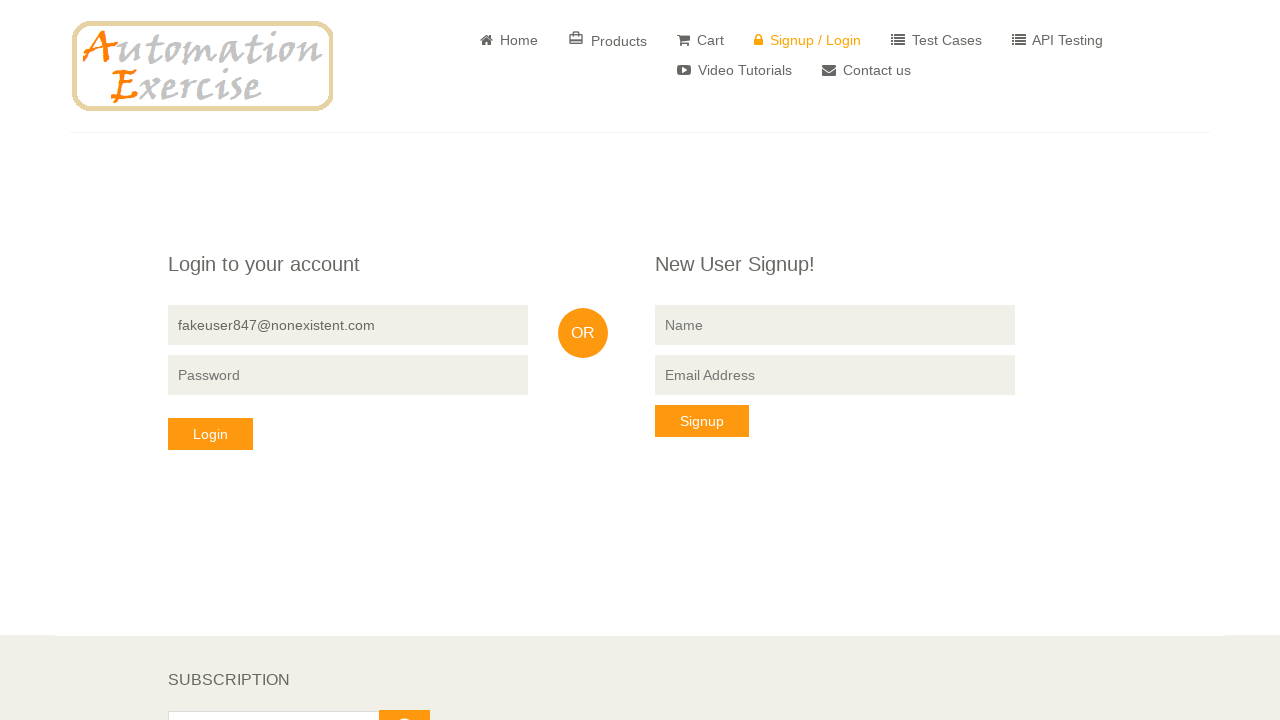

Entered incorrect password 'wrongpass456' on input[data-qa='login-password']
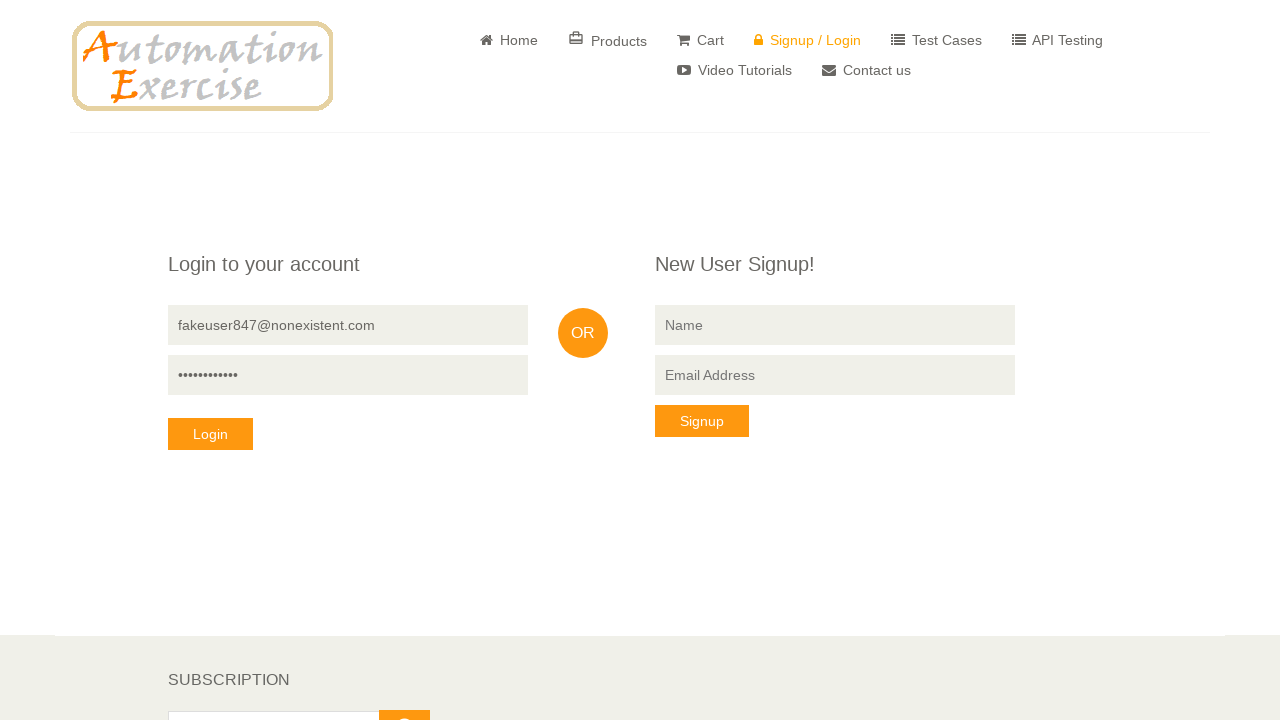

Clicked login button to attempt login with incorrect credentials at (210, 434) on button[data-qa='login-button']
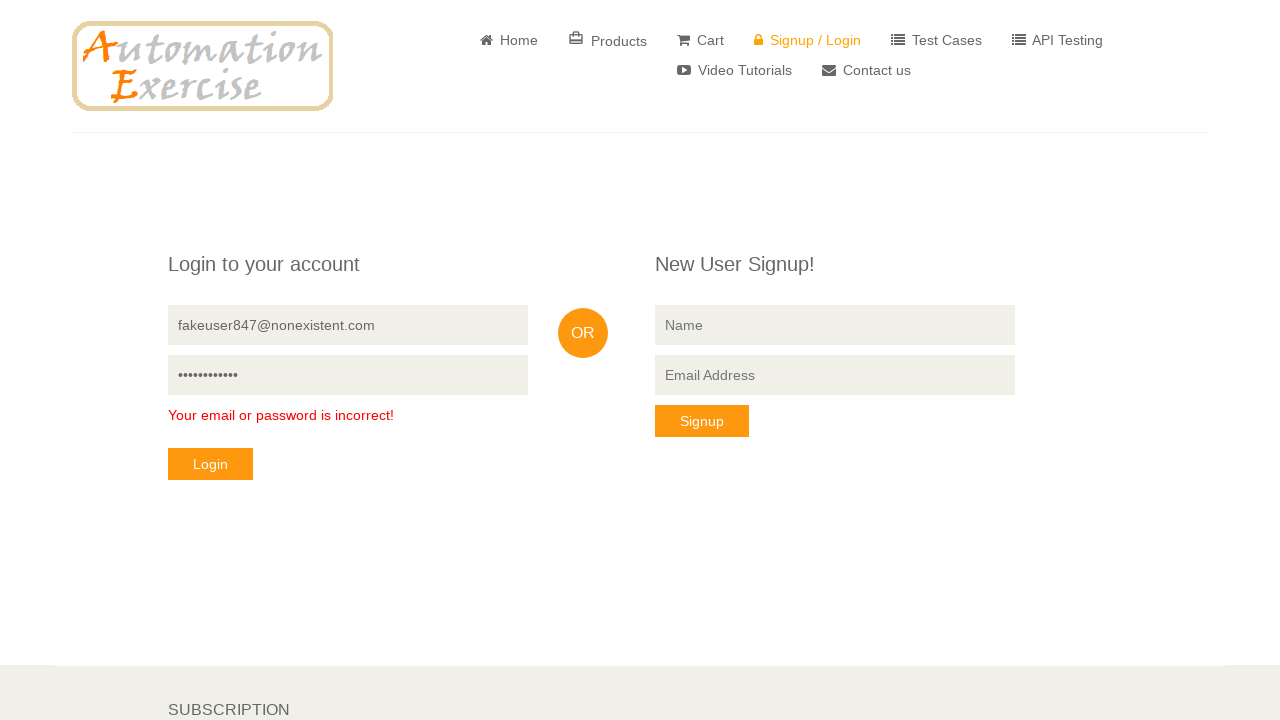

Error message displayed, confirming login failed with incorrect credentials
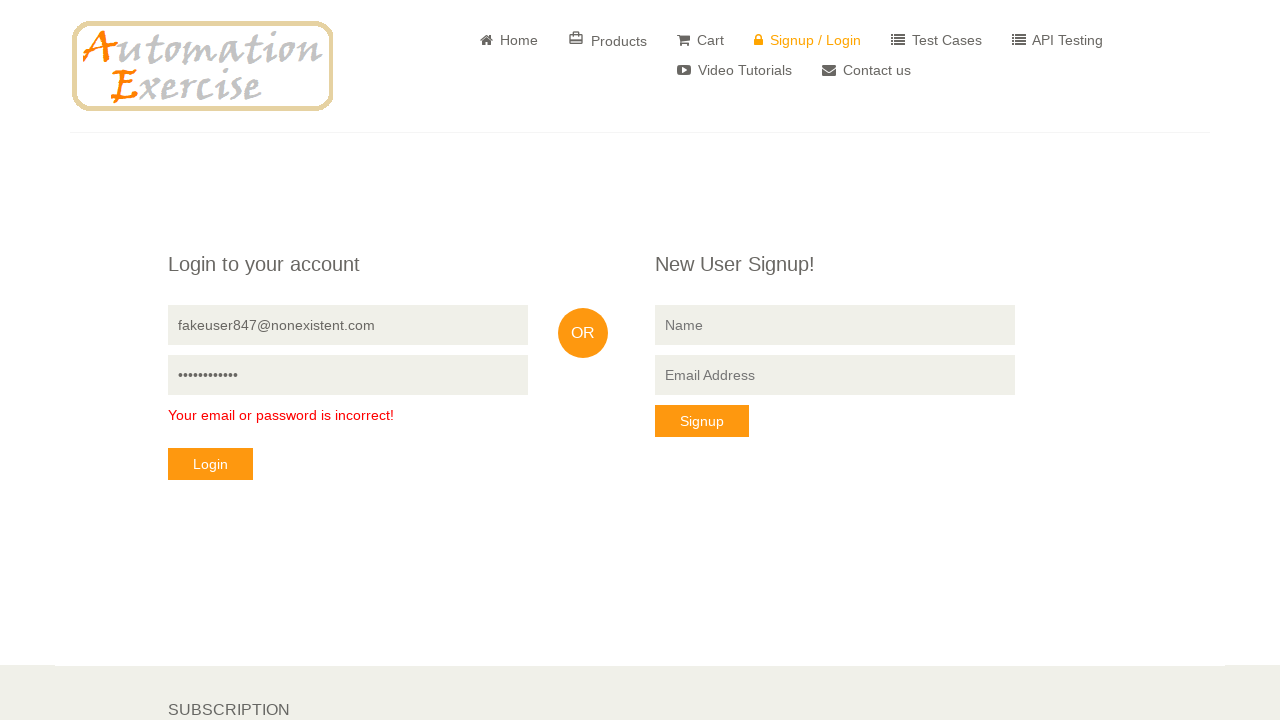

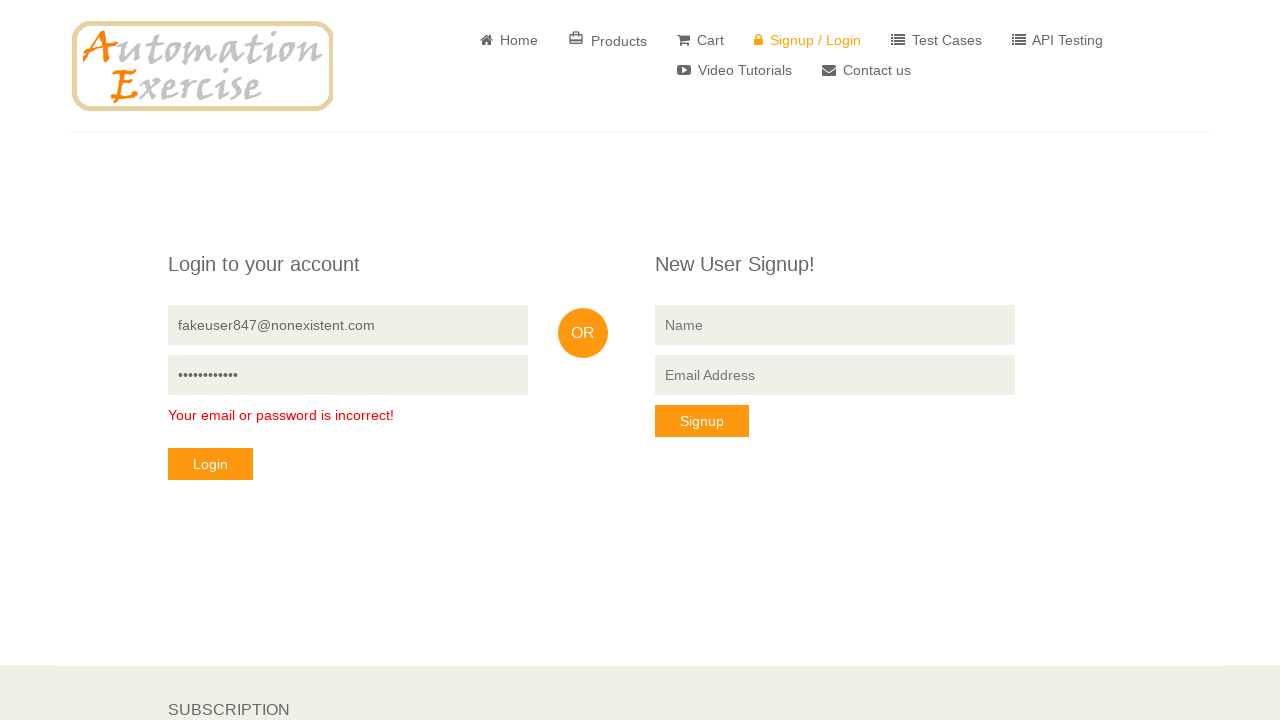